Verifies that the email input field has type "email" and password field has type "password" on the login page

Starting URL: https://vue-demo.daniel-avellaneda.com/login

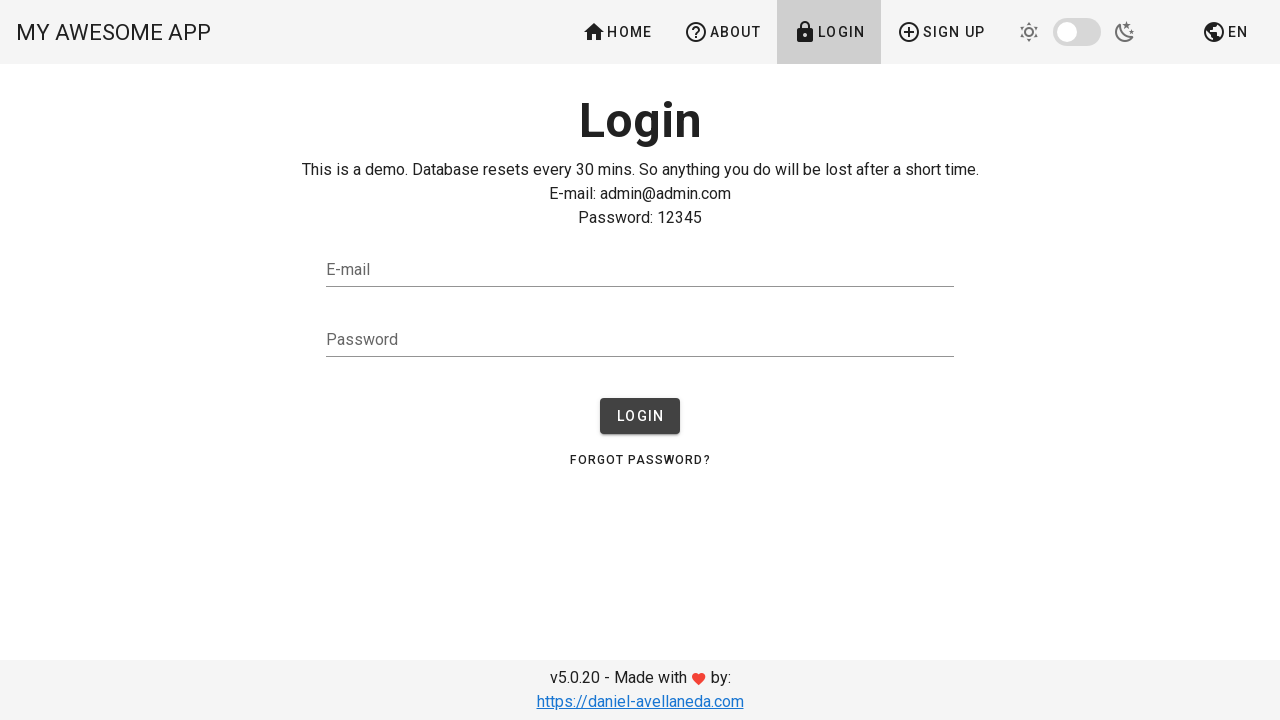

Clicked login button to ensure form is displayed at (640, 416) on button:has-text('Login'), [class*='login']
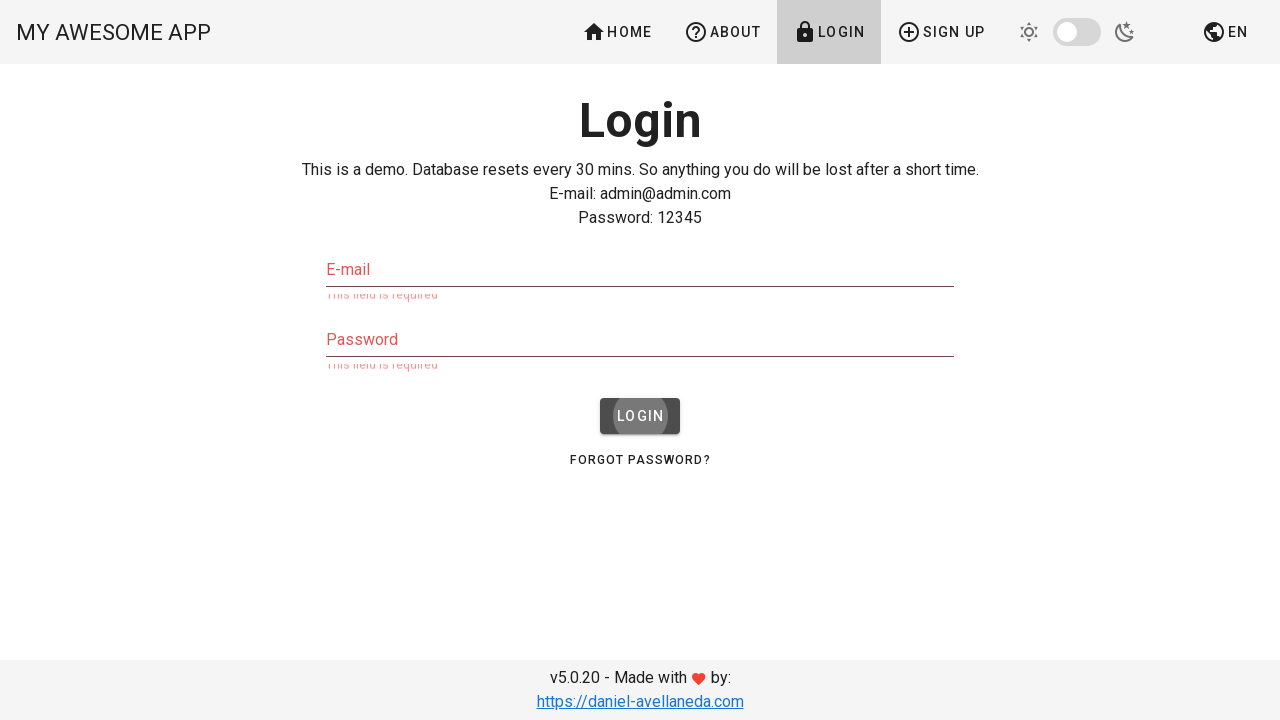

Email input field became visible
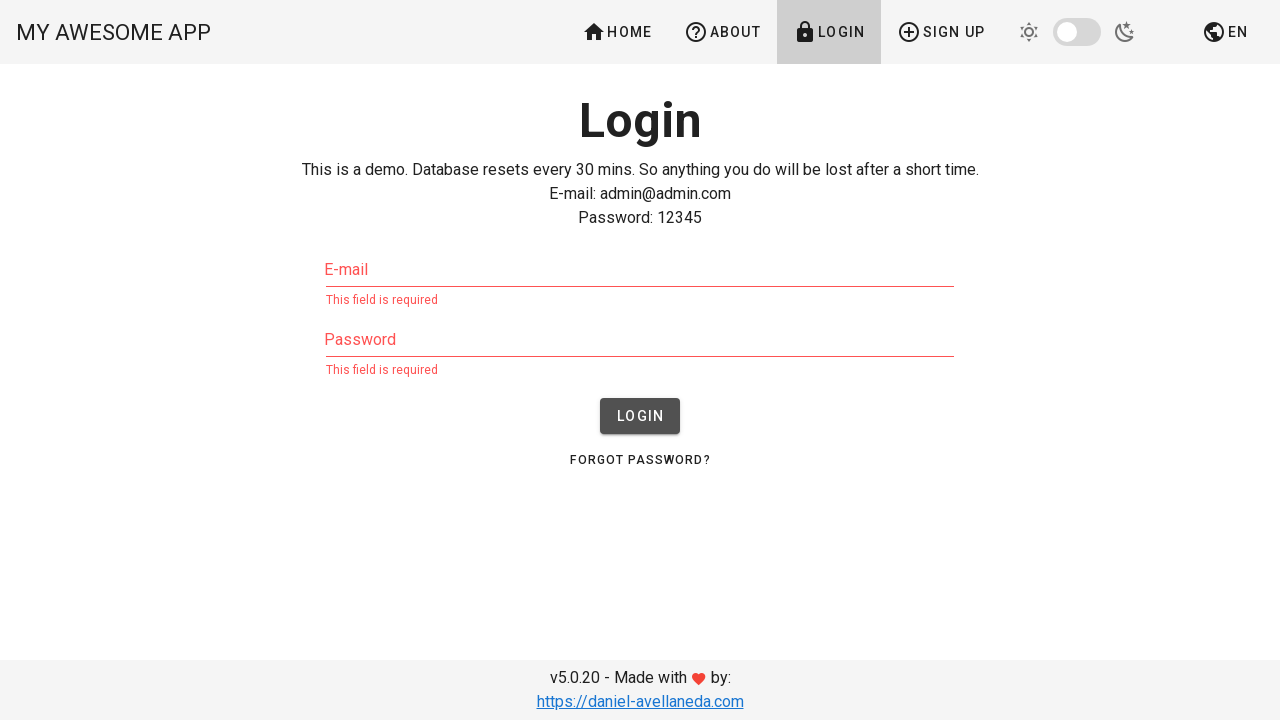

Retrieved type attribute from email input field
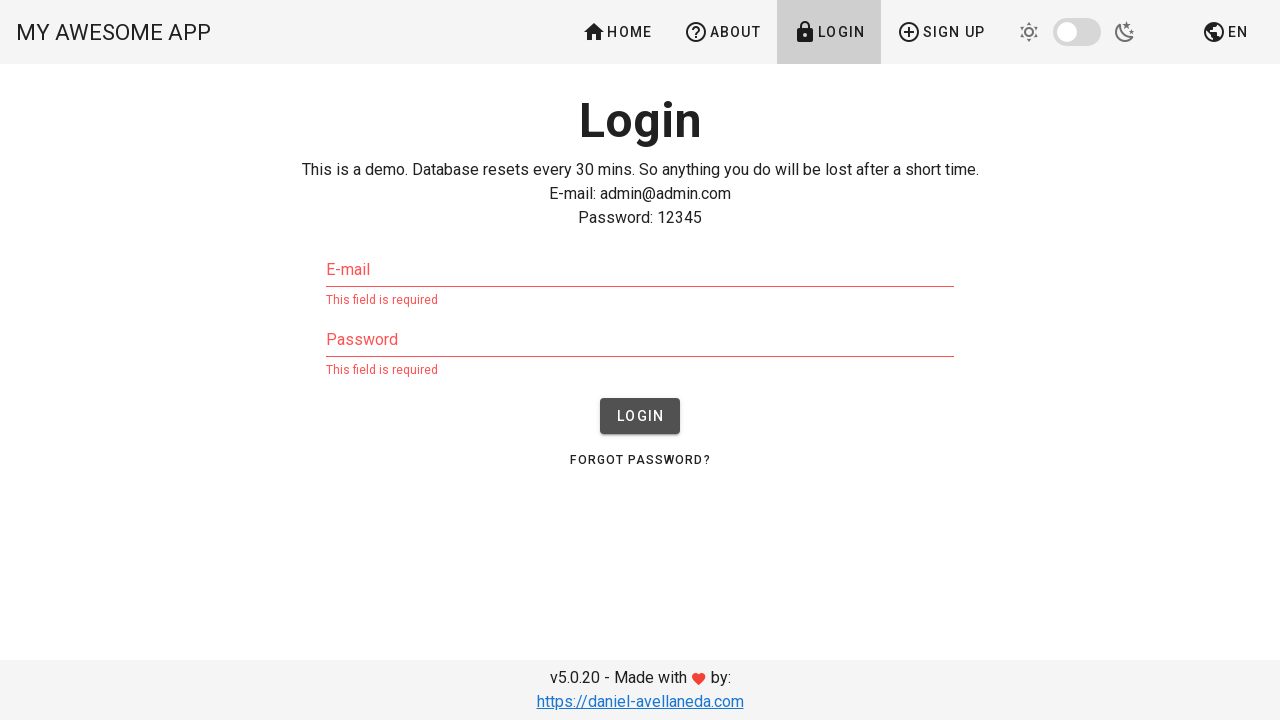

Verified that email input field has type 'email'
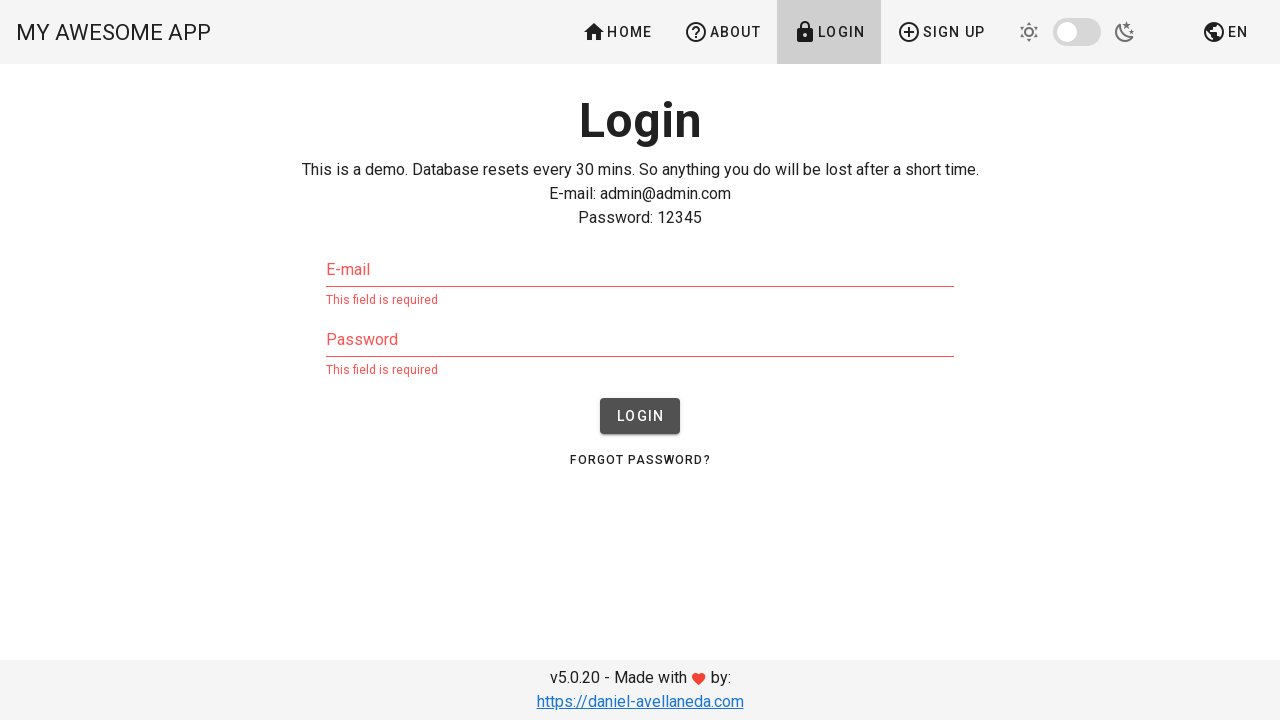

Retrieved type attribute from password input field
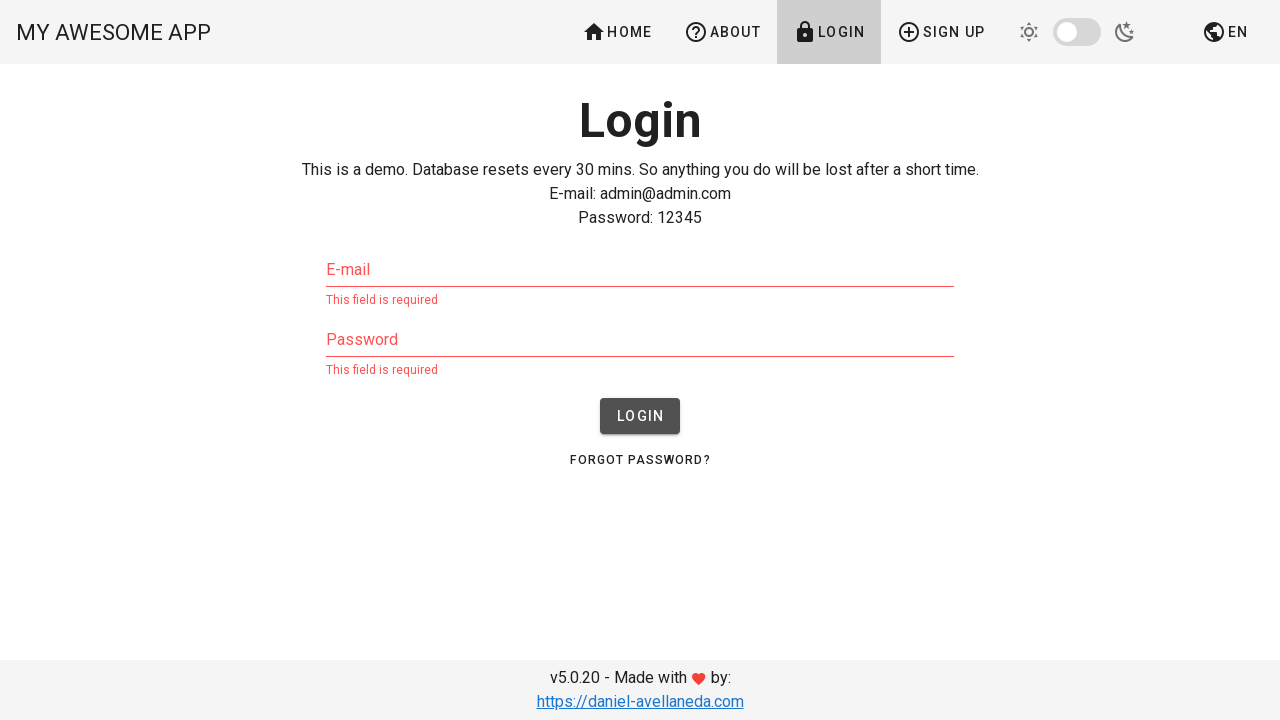

Verified that password input field has type 'password'
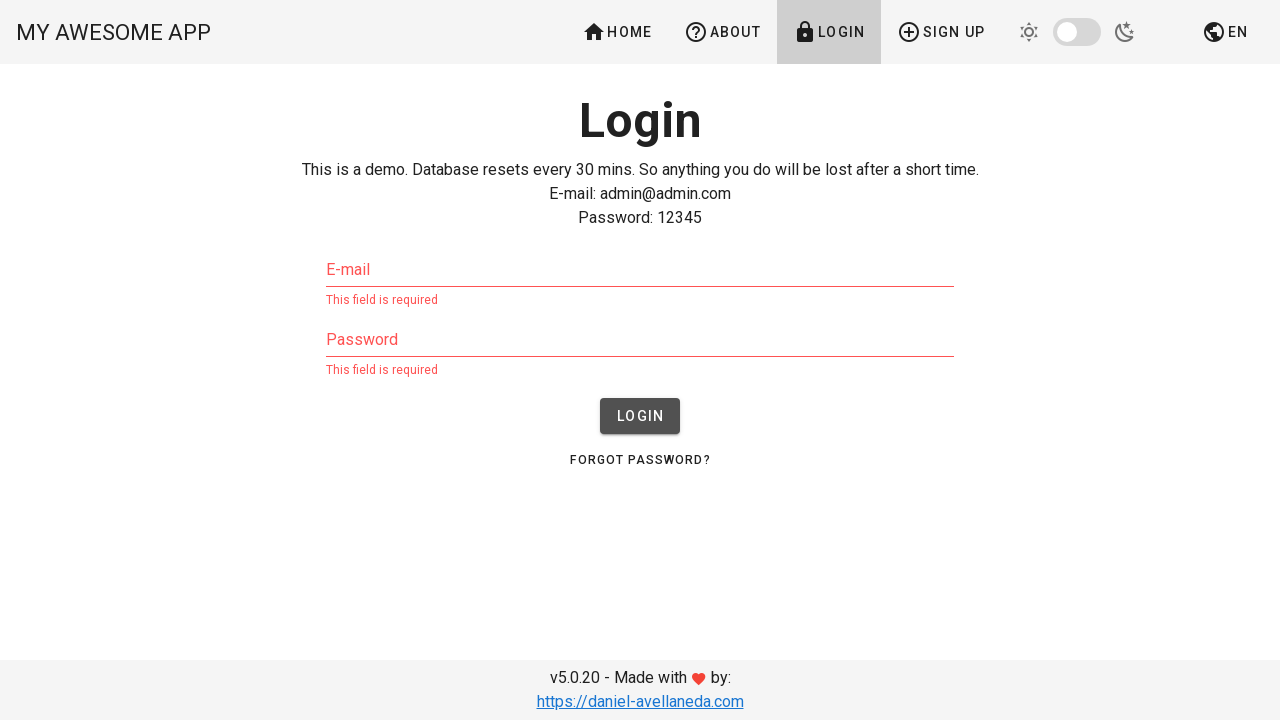

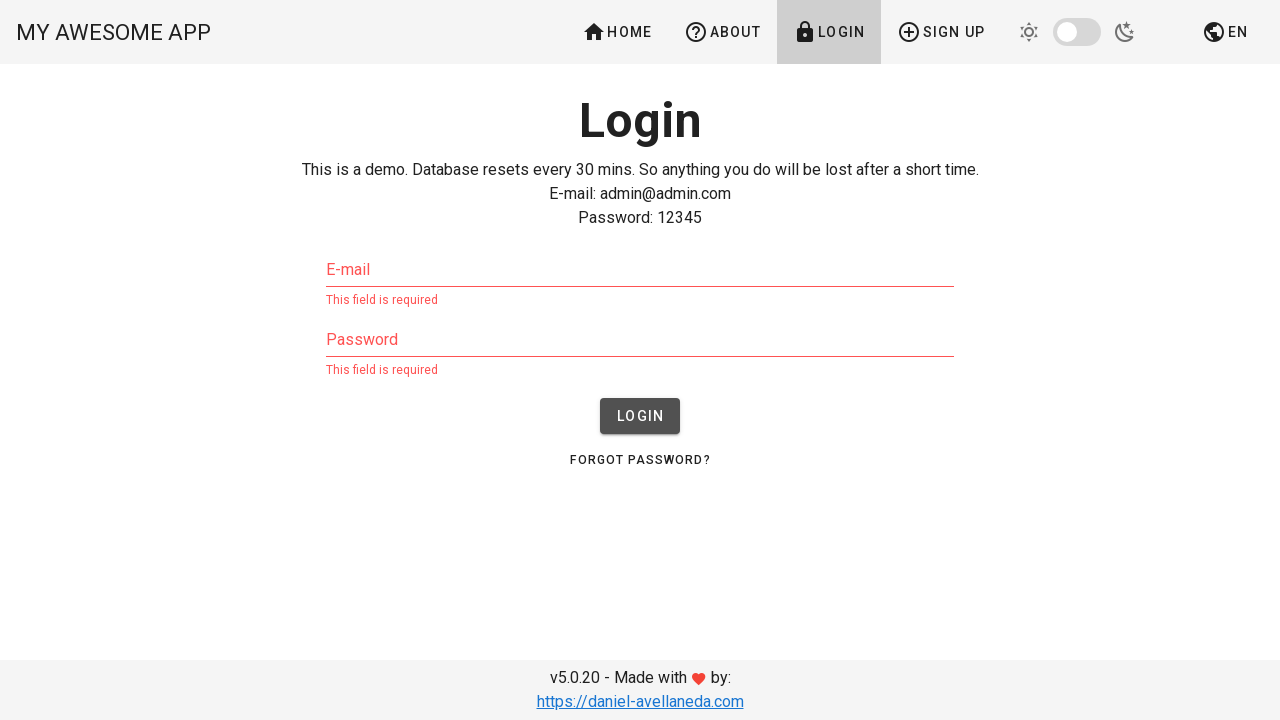